Tests the entry ad modal by navigating to the page and dismissing the modal

Starting URL: http://the-internet.herokuapp.com/

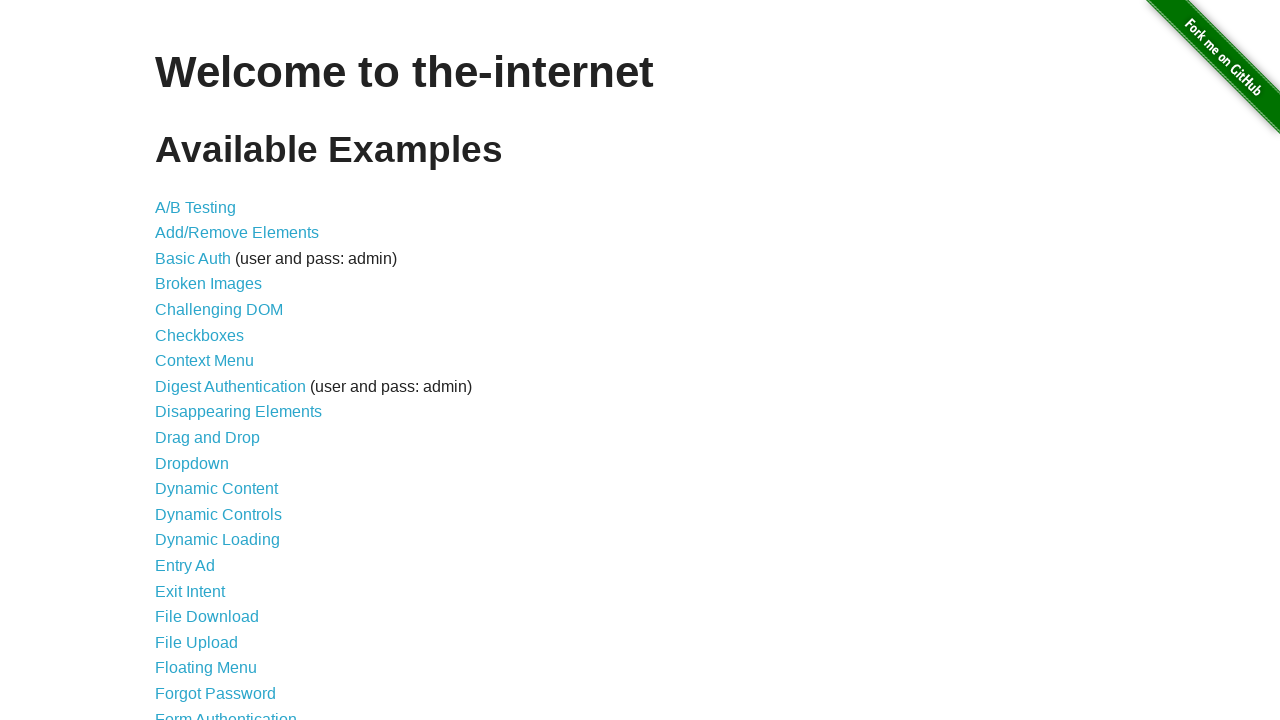

Navigated to the-internet.herokuapp.com home page
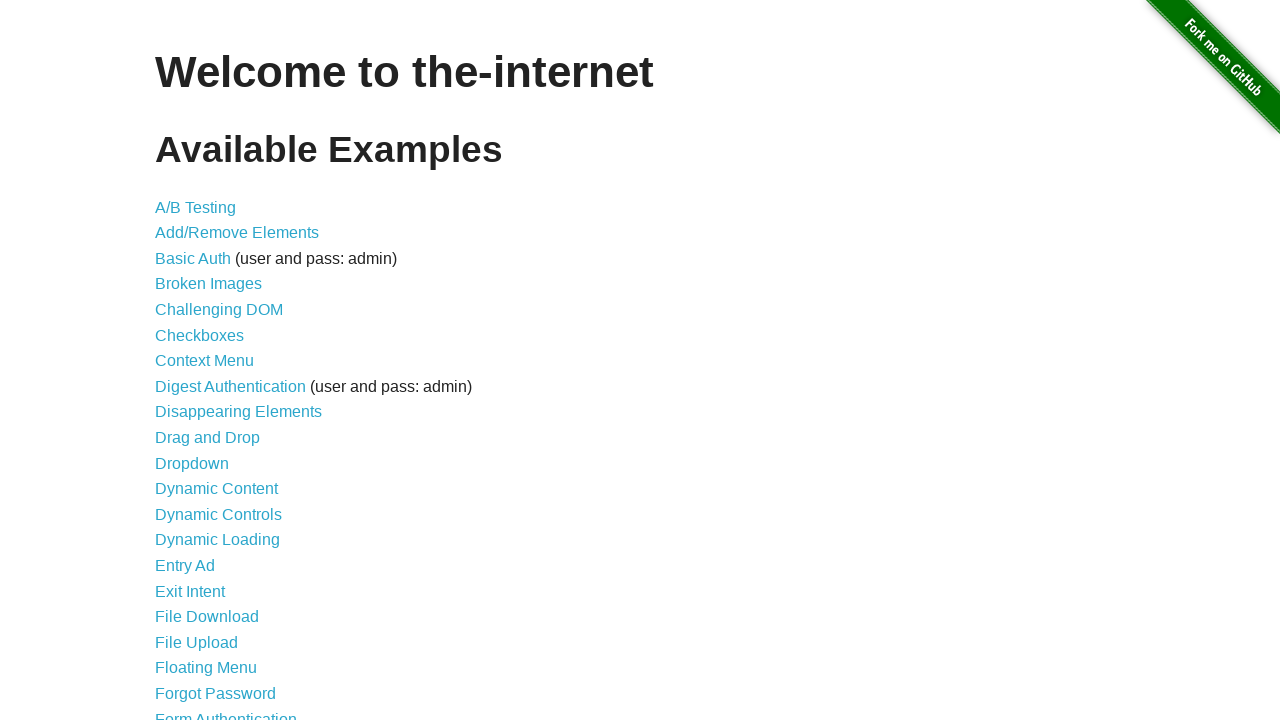

Clicked link to navigate to Entry Ad page at (185, 566) on [href="/entry_ad"]
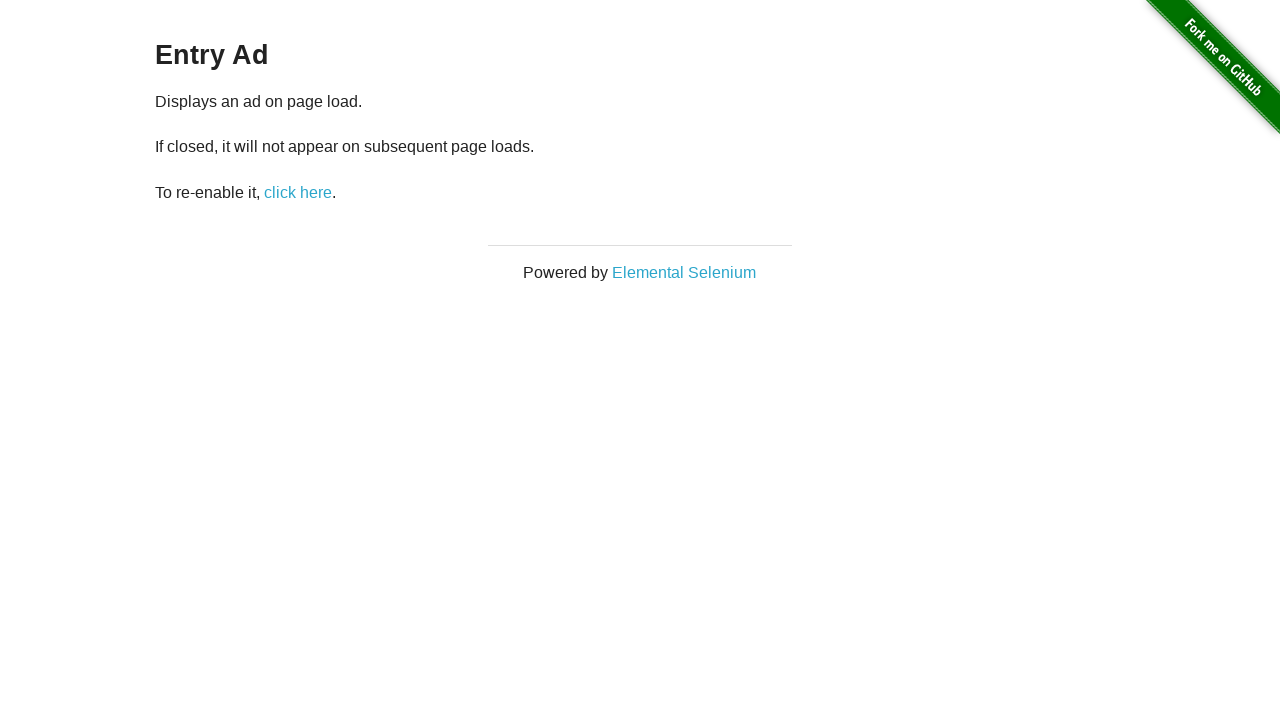

Entry ad modal appeared and became visible
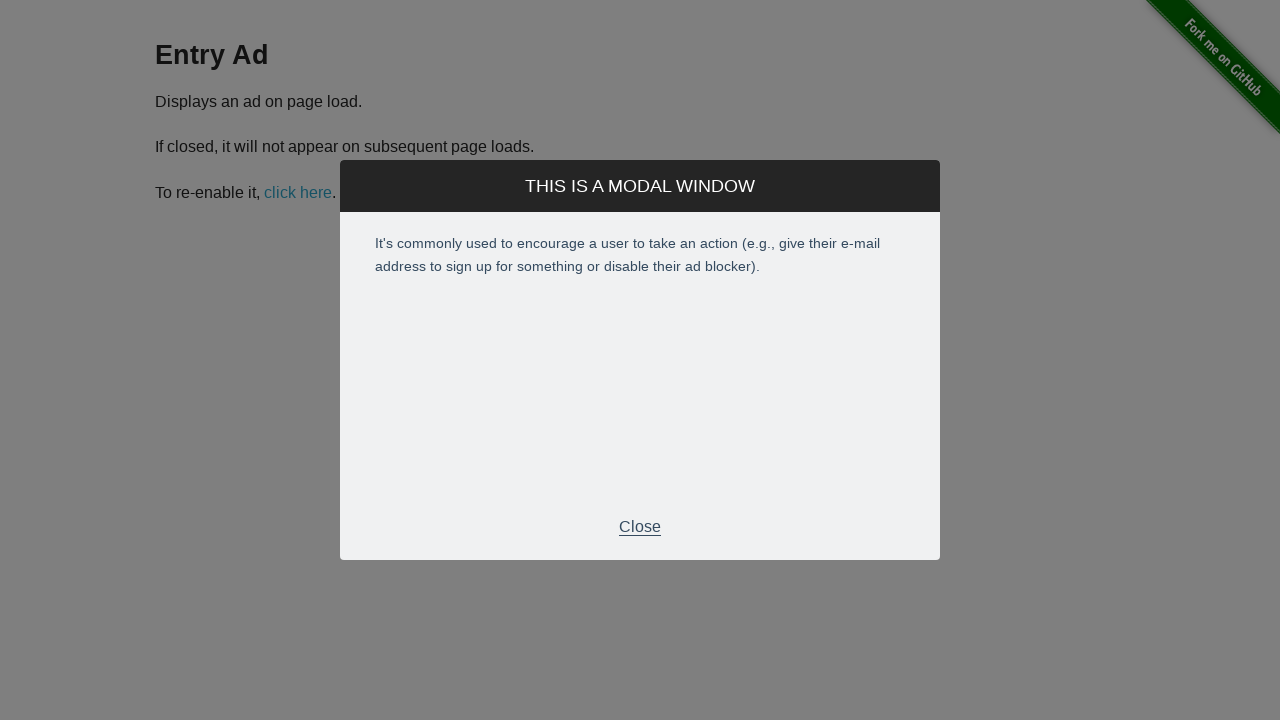

Clicked to dismiss the entry ad modal at (640, 527) on .modal-footer > p
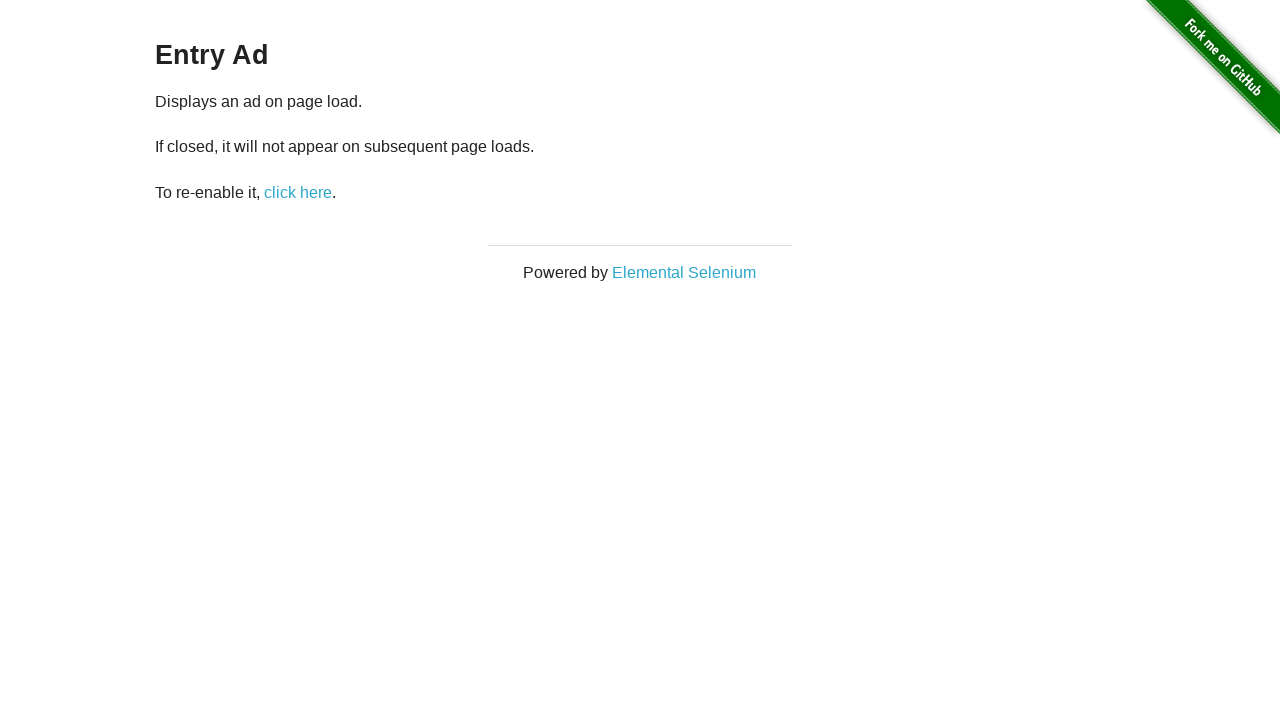

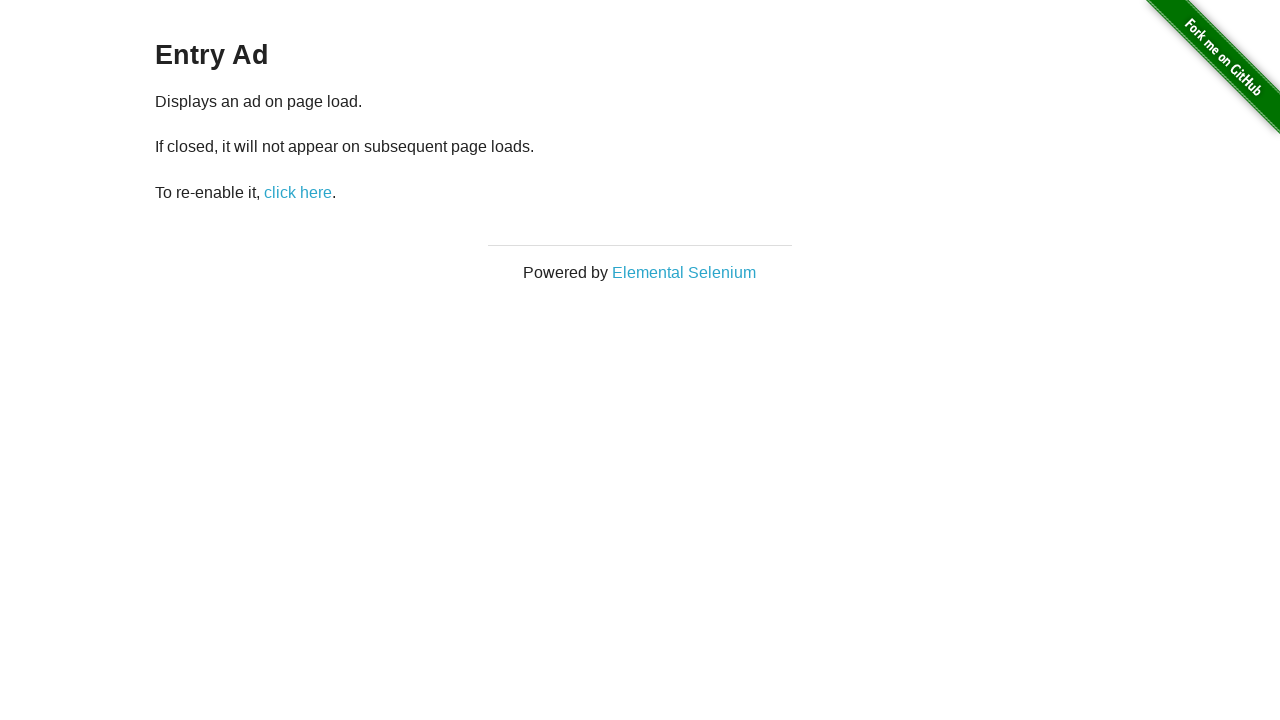